Tests popup window handling by clicking a link to open a new window, switching to the child window by matching its title, and maximizing it.

Starting URL: https://omayo.blogspot.com/

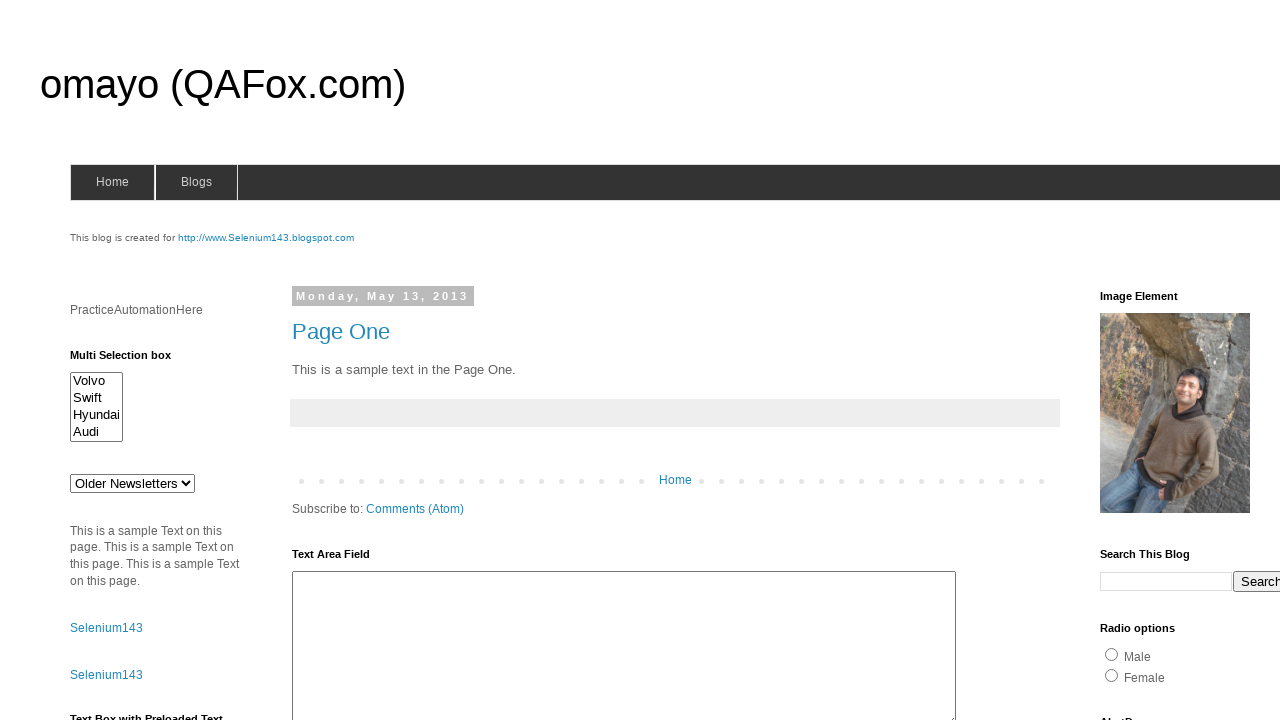

Clicked link to open a popup window at (132, 360) on text=Open a popup window
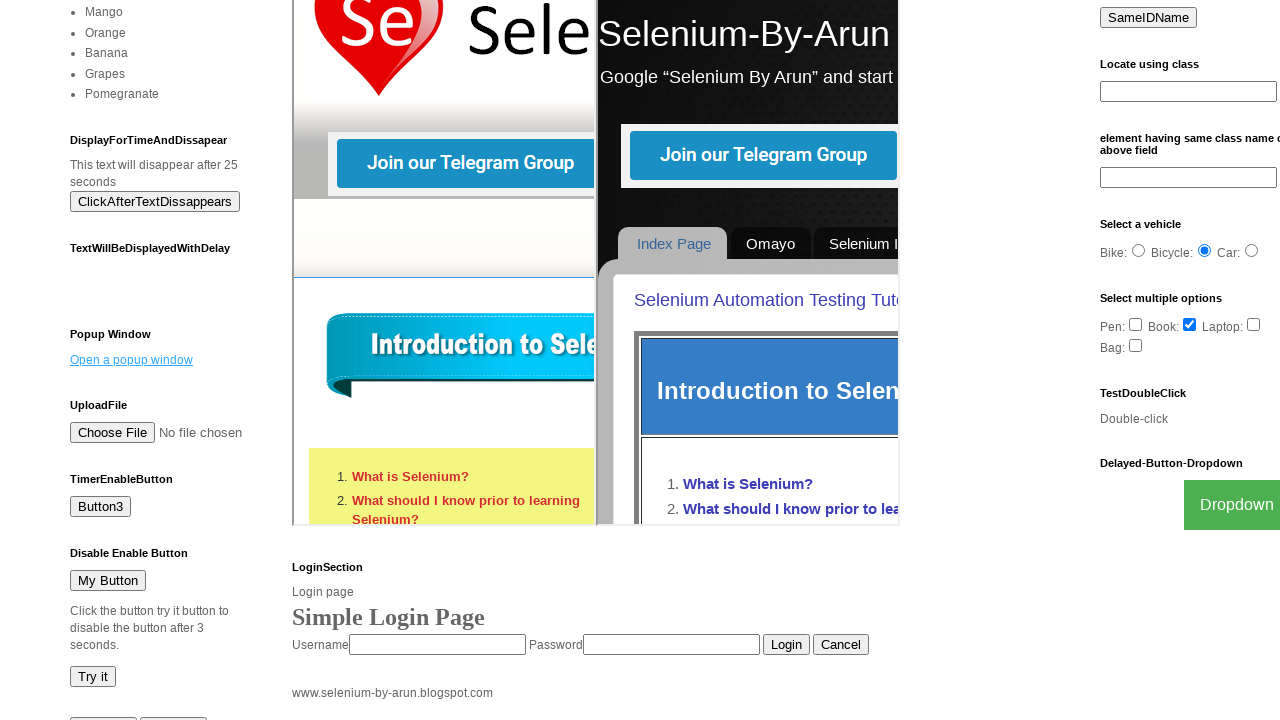

Waited for popup window to open
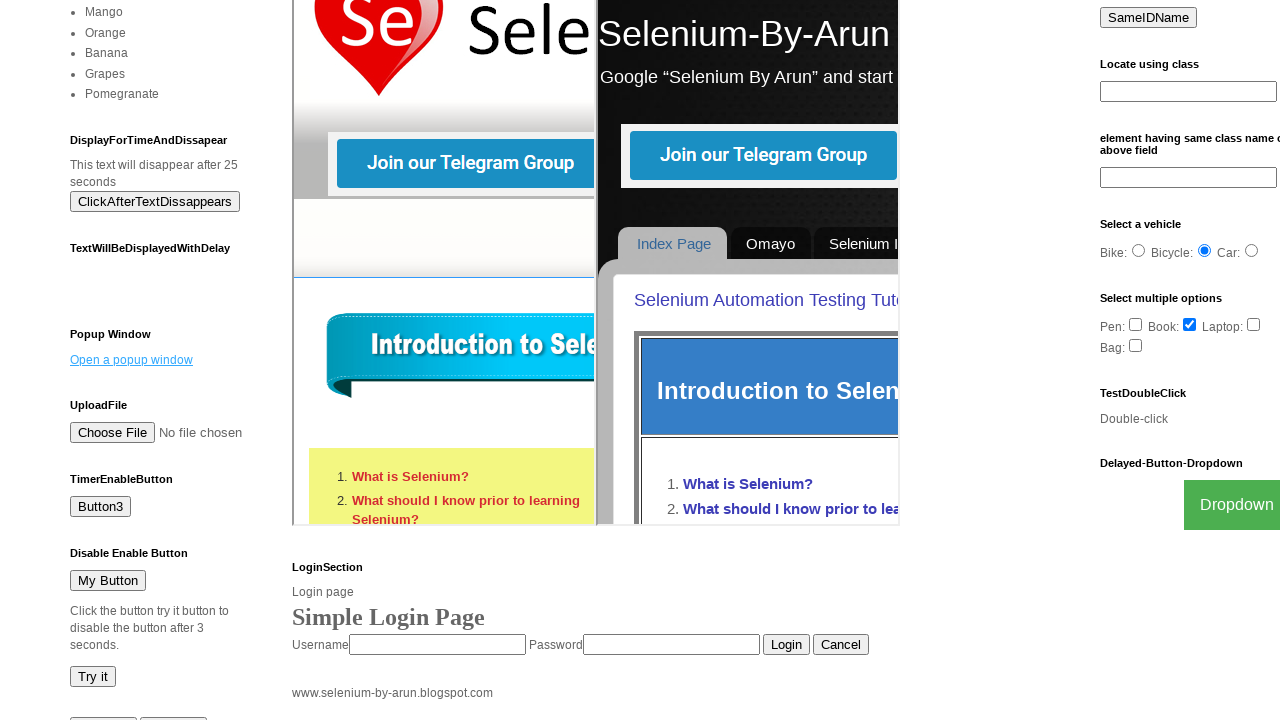

Retrieved all pages from context
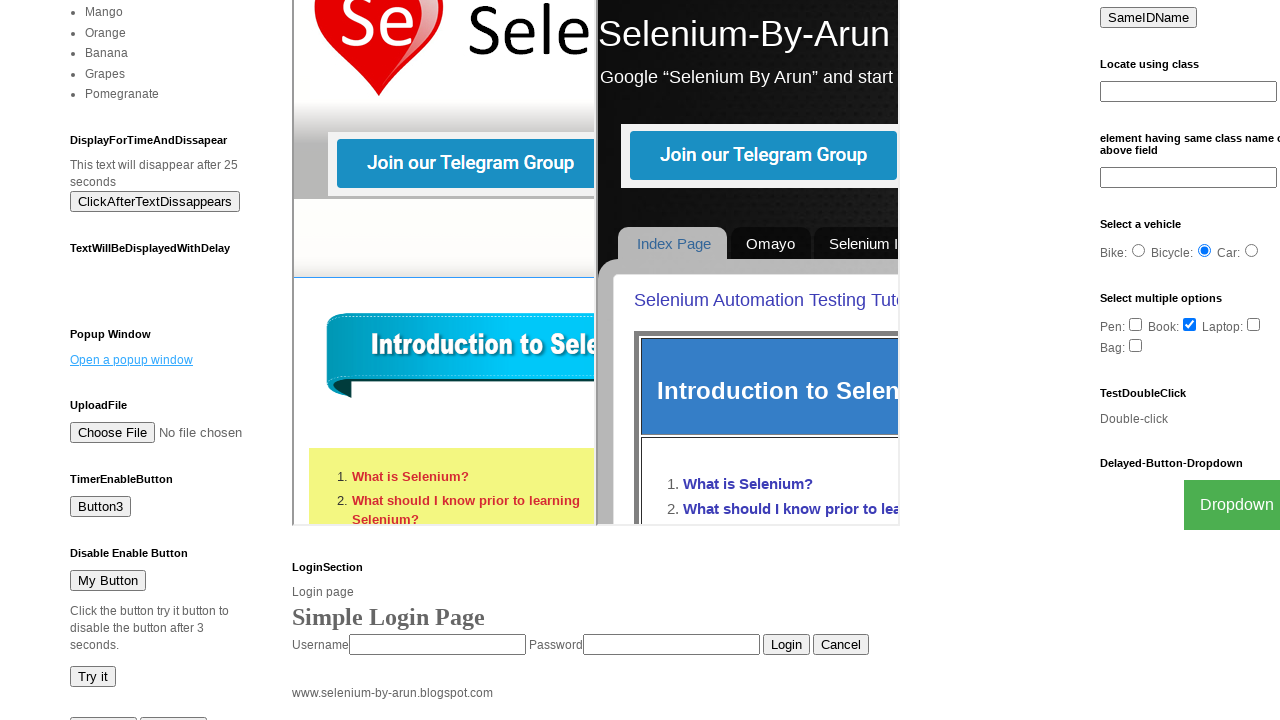

Brought child window 'New Window' to focus
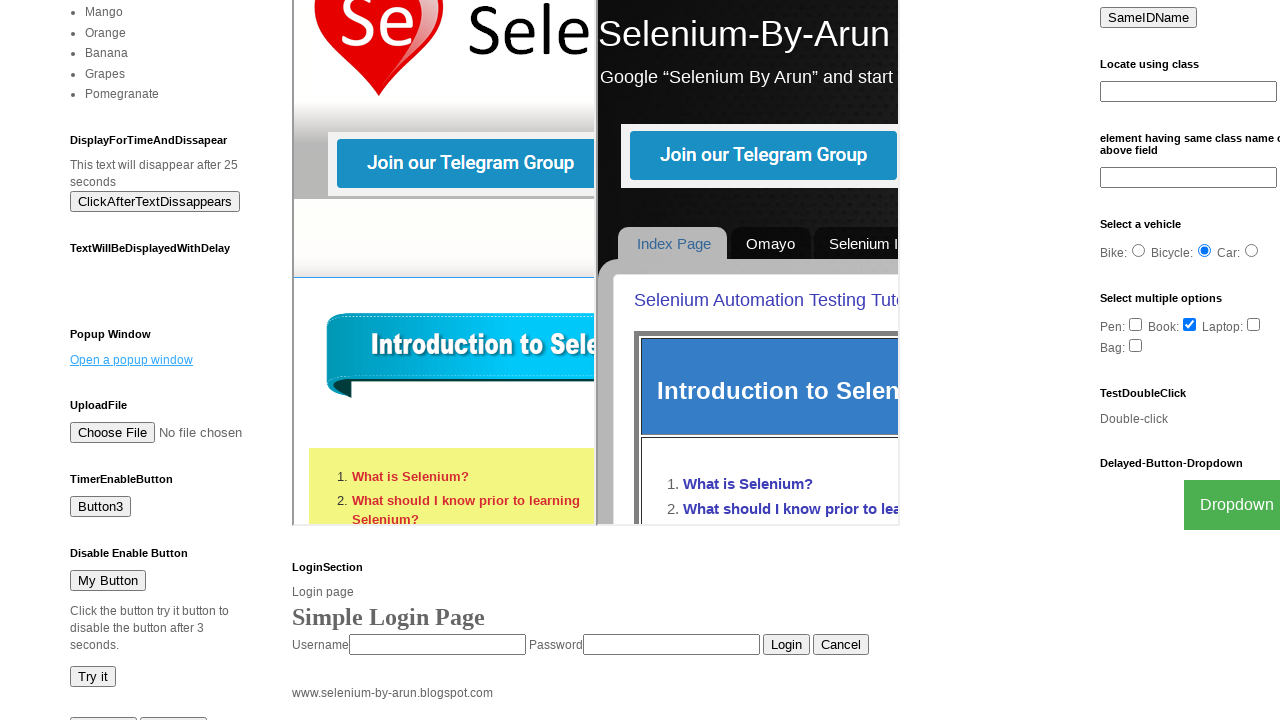

Maximized child window by setting viewport to 1920x1080
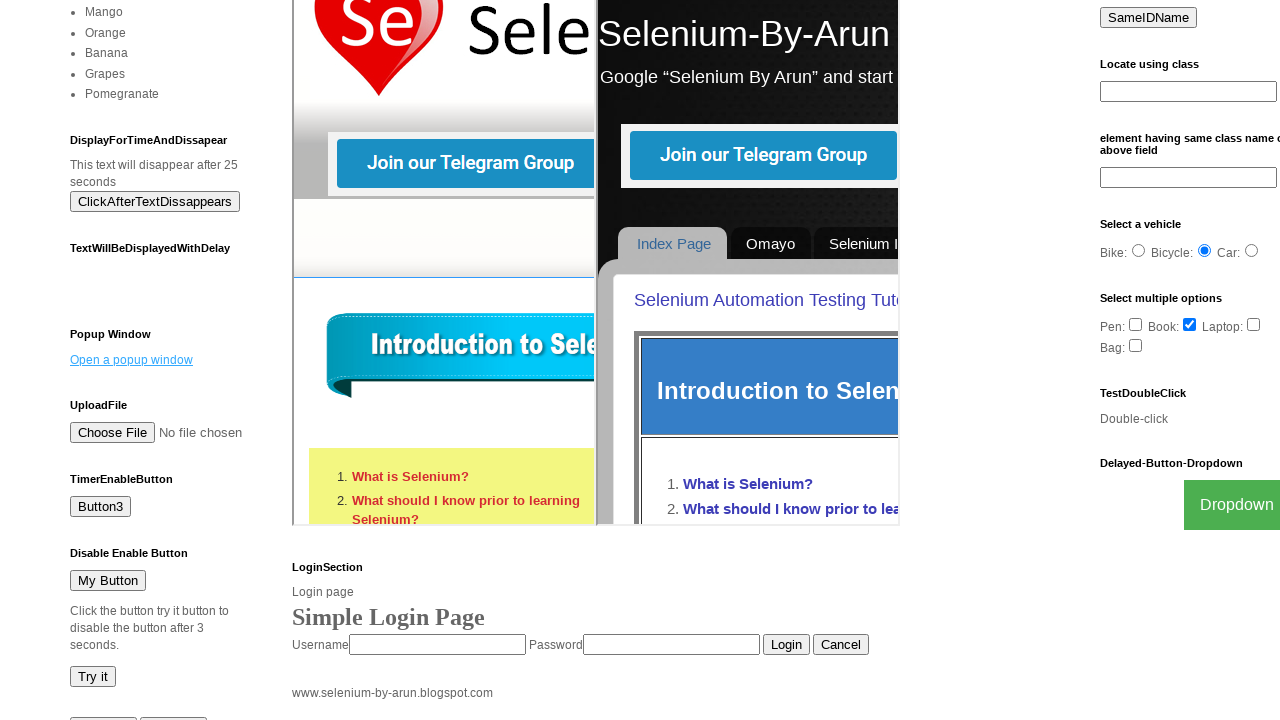

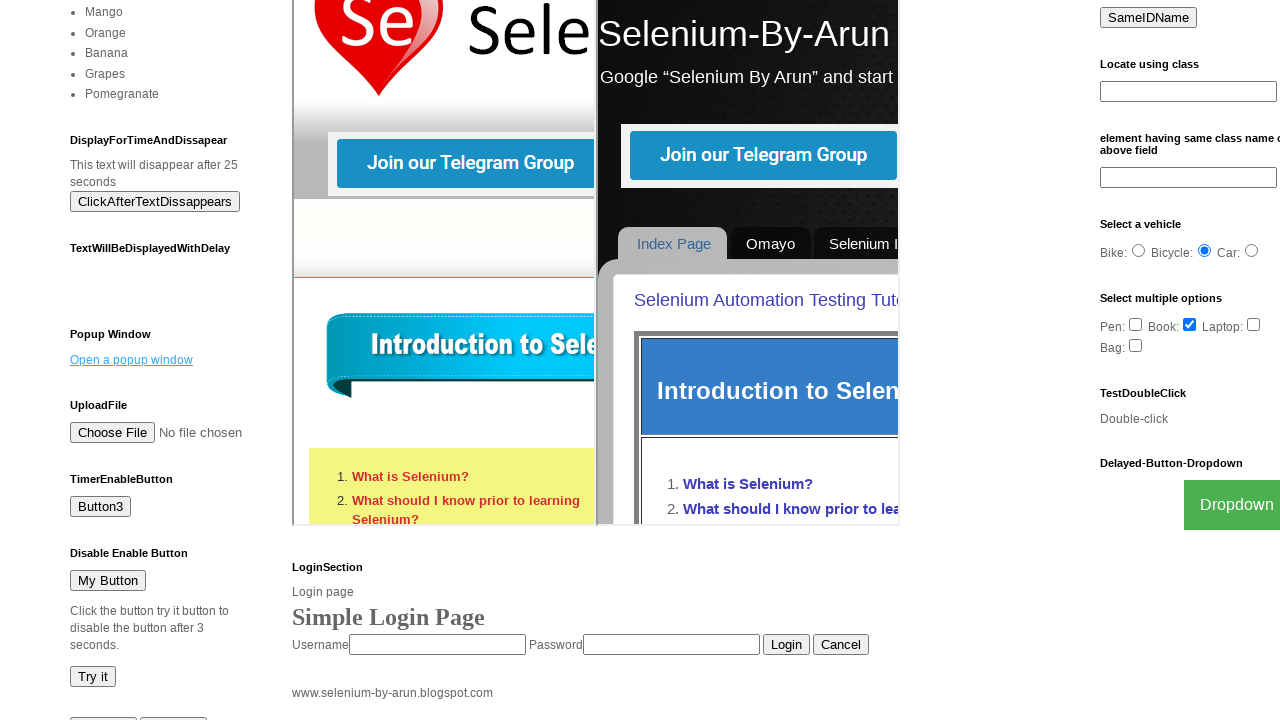